Tests the mortgage calculator page by clicking on the "Show advanced options" link to expand advanced settings

Starting URL: https://www.mlcalc.com

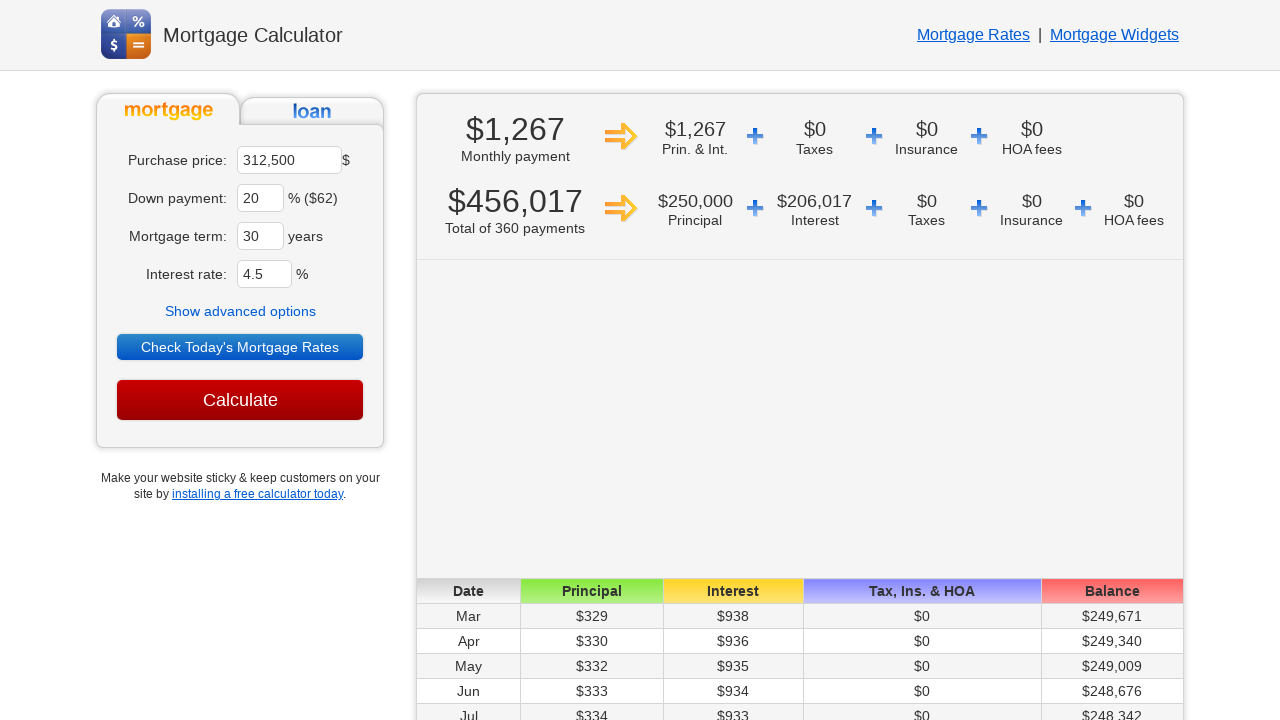

Clicked 'Show advanced options' link to expand advanced settings at (240, 311) on xpath=//*[text() = 'Show advanced options']
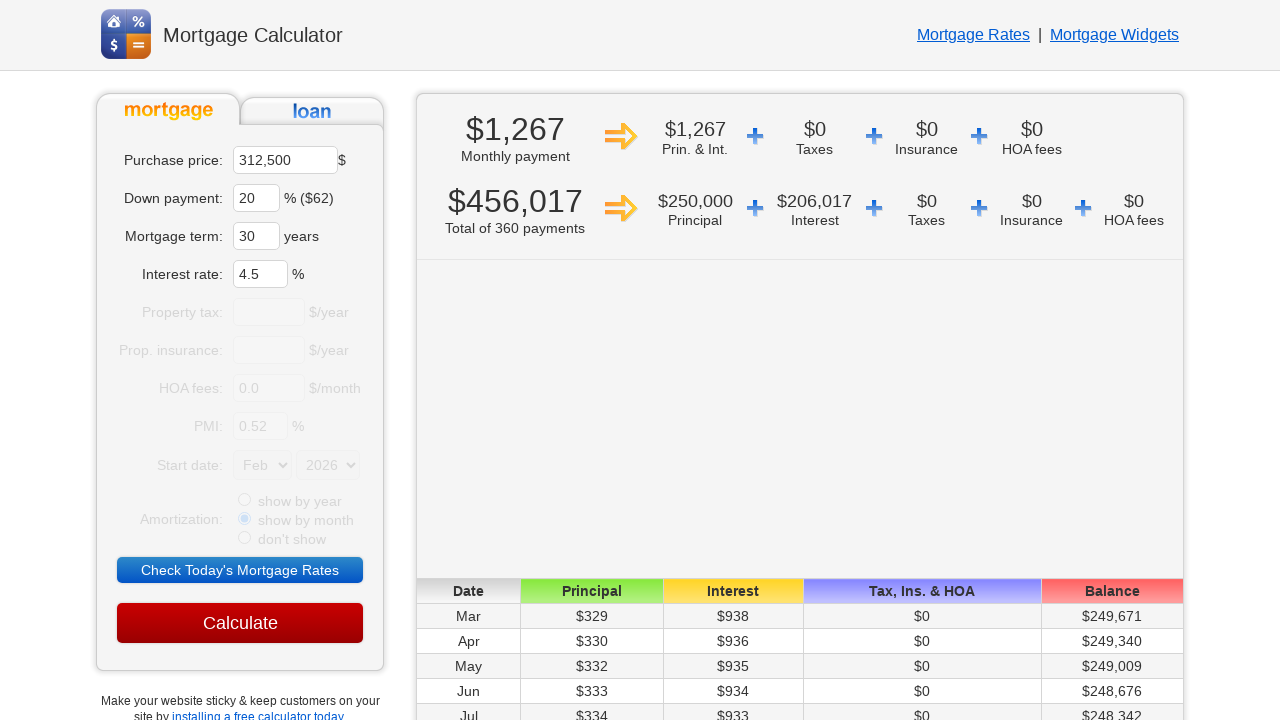

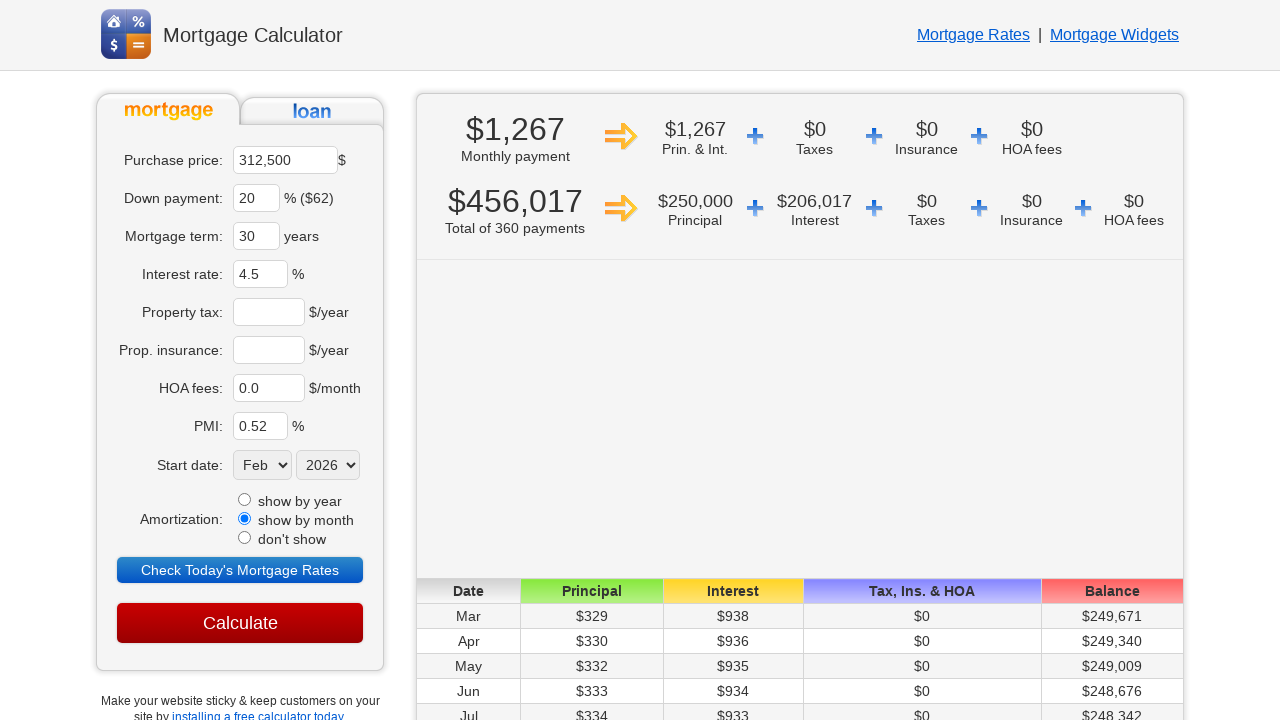